Navigates to Rahul Shetty Academy homepage and verifies the page loads by checking the title and URL

Starting URL: https://rahulshettyacademy.com/#/index

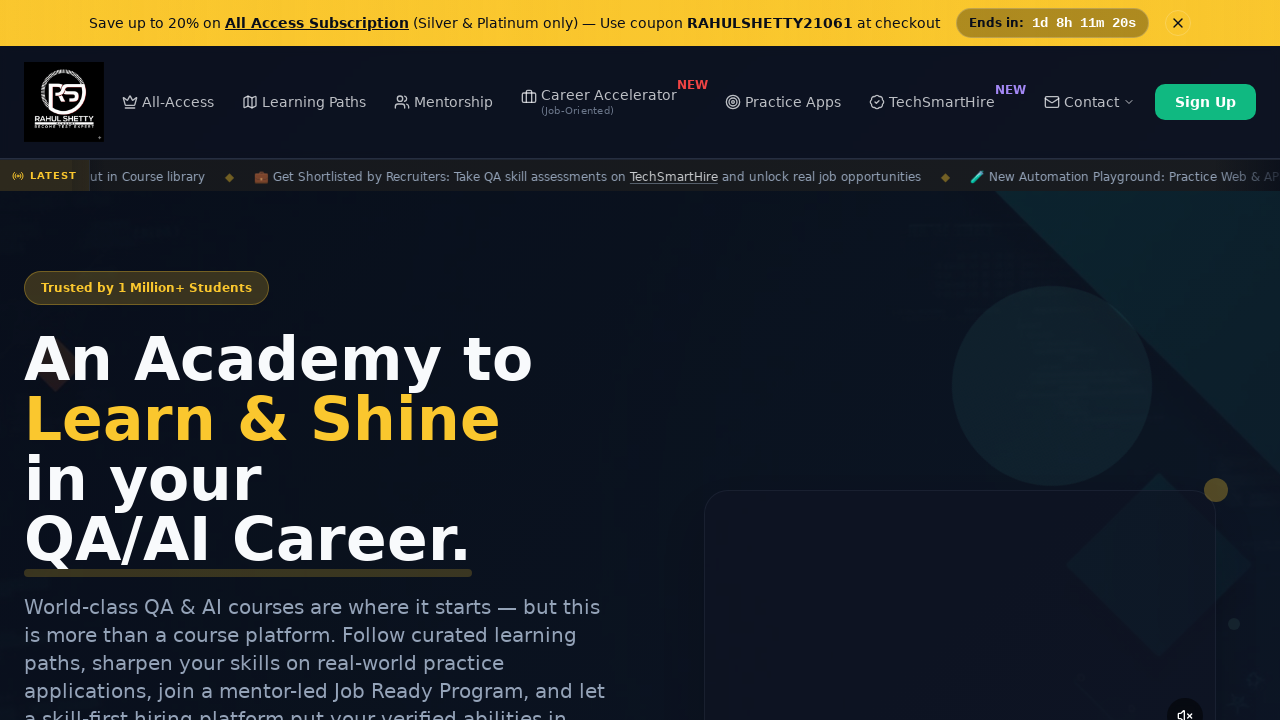

Waited for page to reach domcontentloaded state
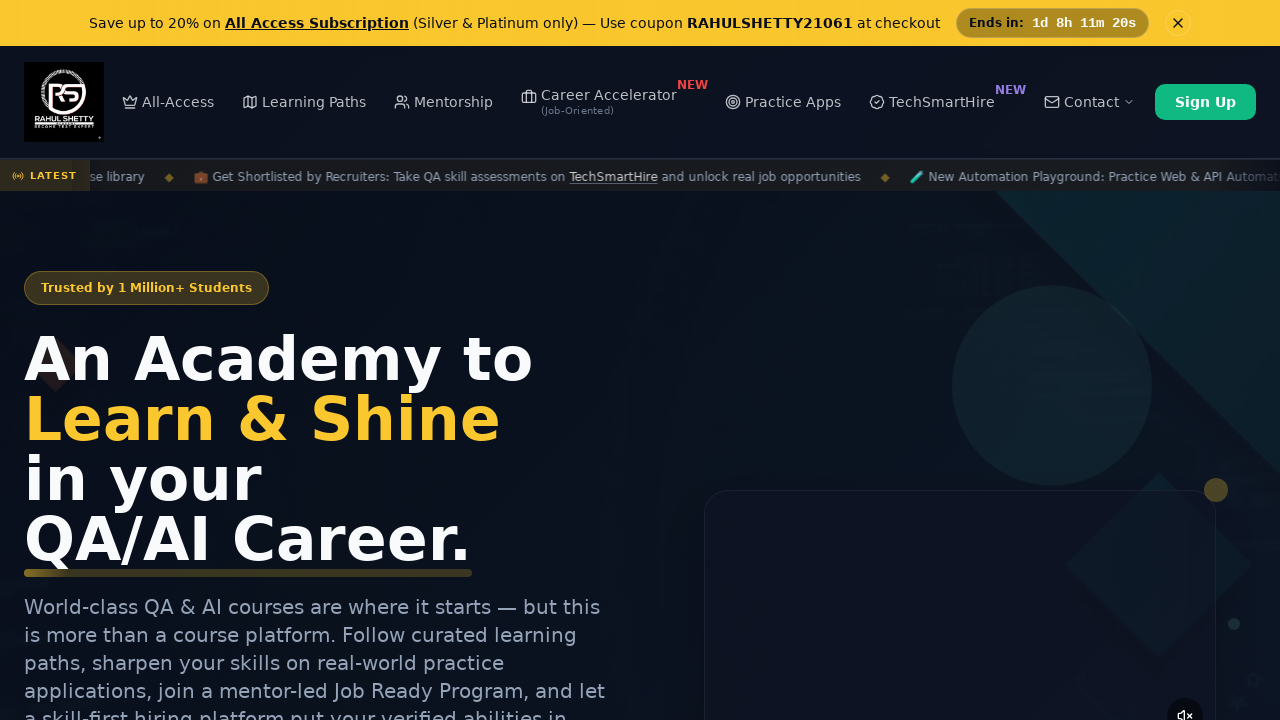

Retrieved page title: 'Rahul Shetty Academy | QA Automation, Playwright, AI Testing & Online Training'
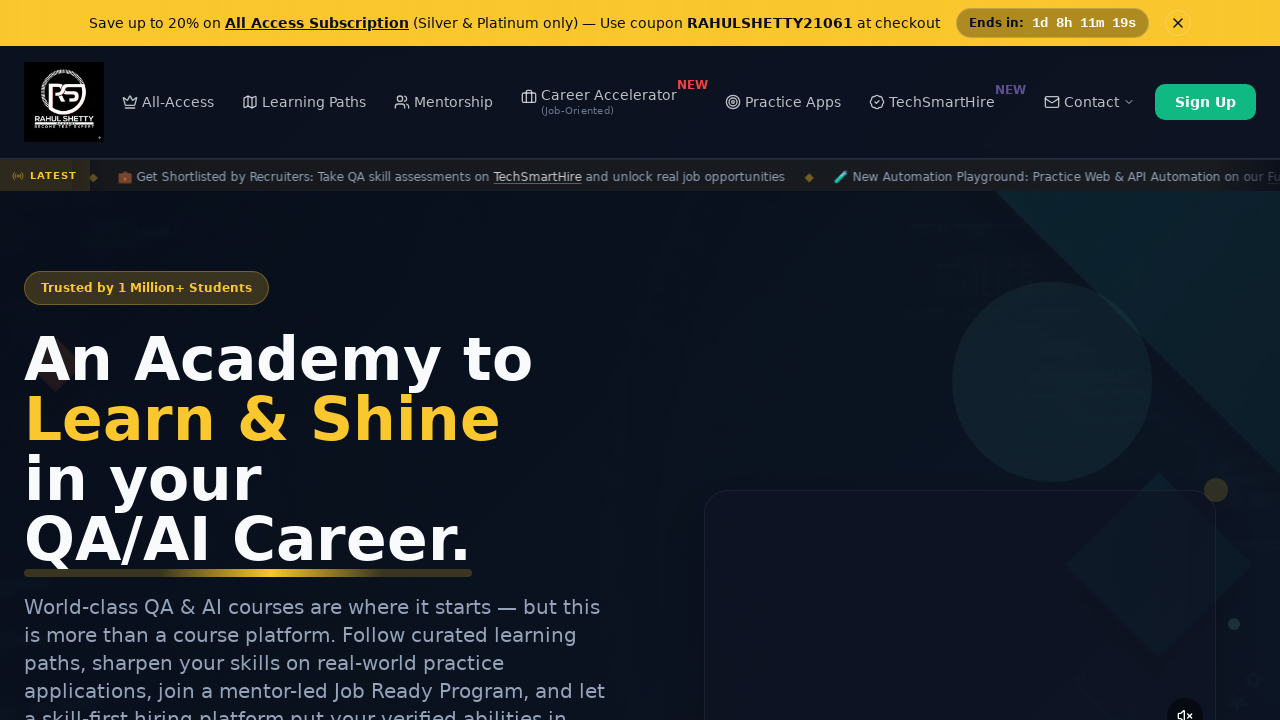

Retrieved page URL: 'https://rahulshettyacademy.com/#/index'
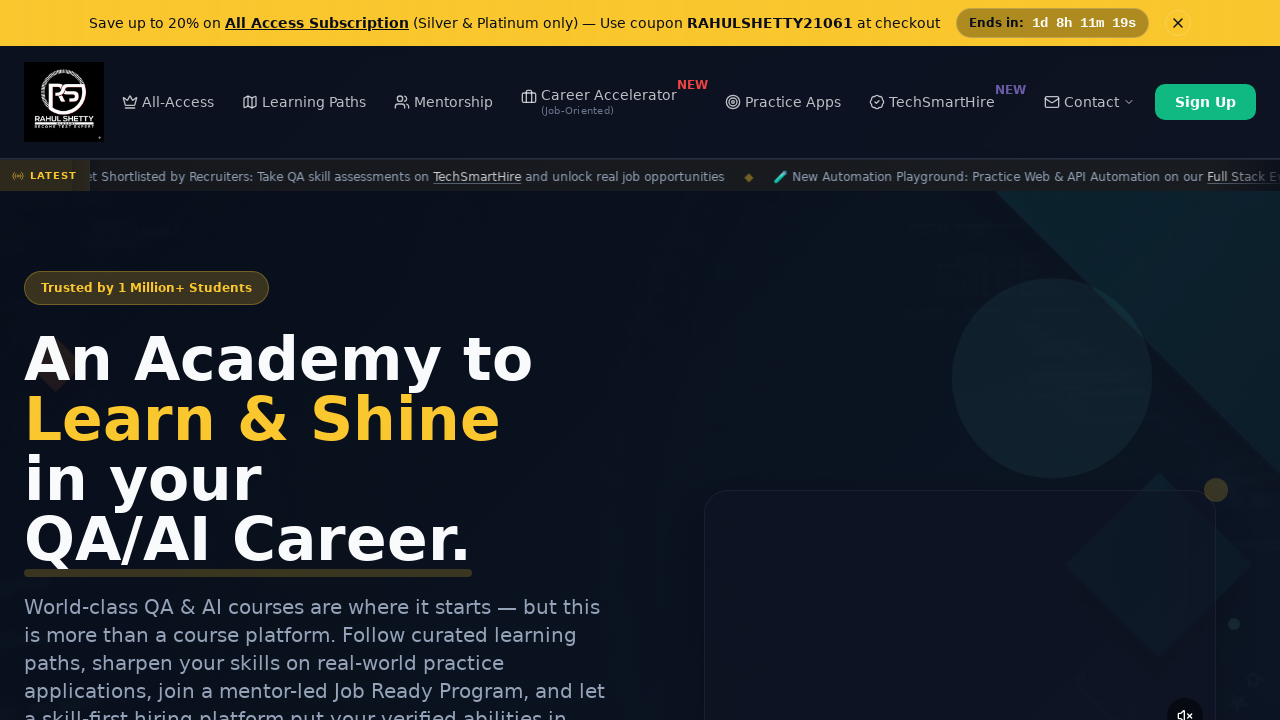

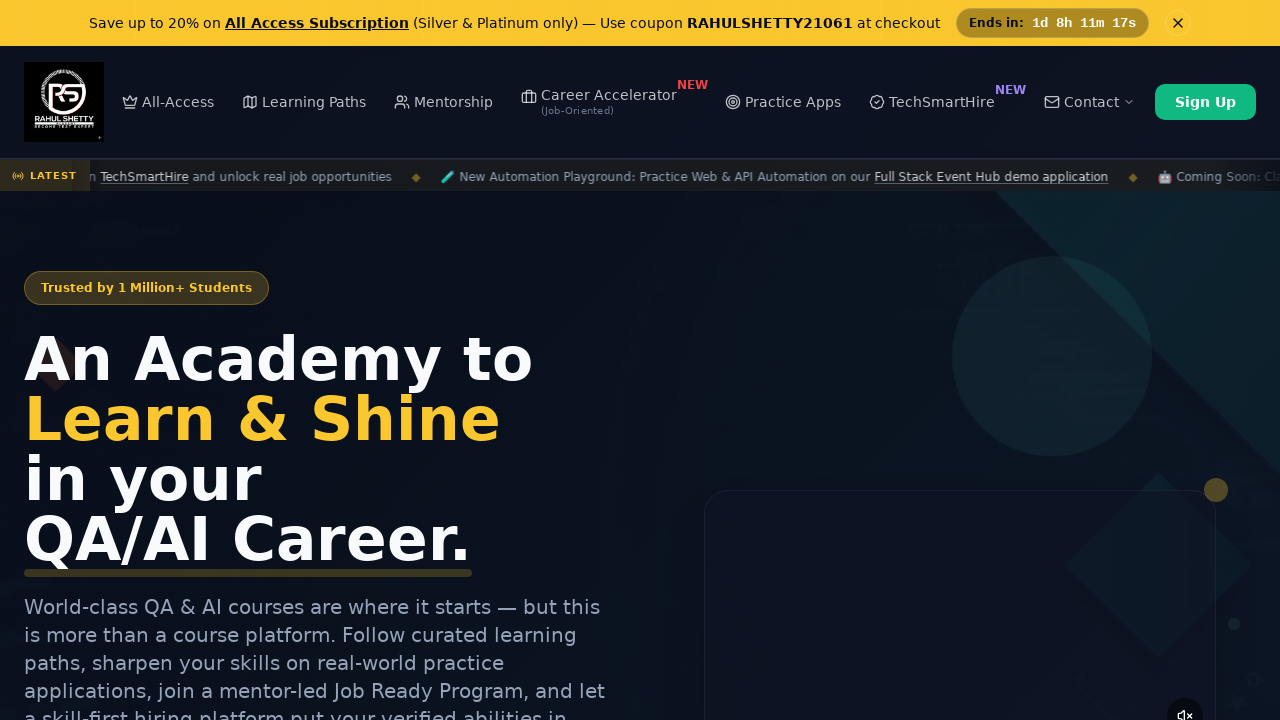